Tests entering a phone number in the student registration form

Starting URL: https://demoqa.com/automation-practice-form

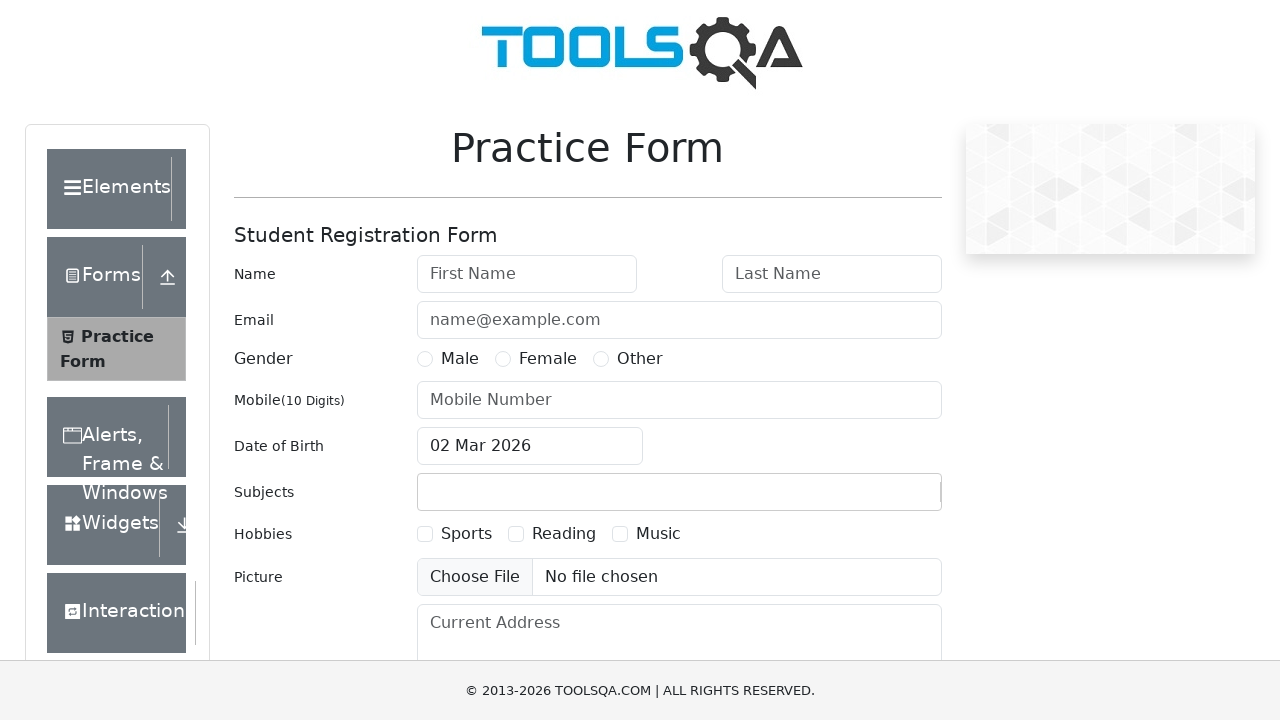

Entered phone number '5551234567' in the phone number field on #userNumber
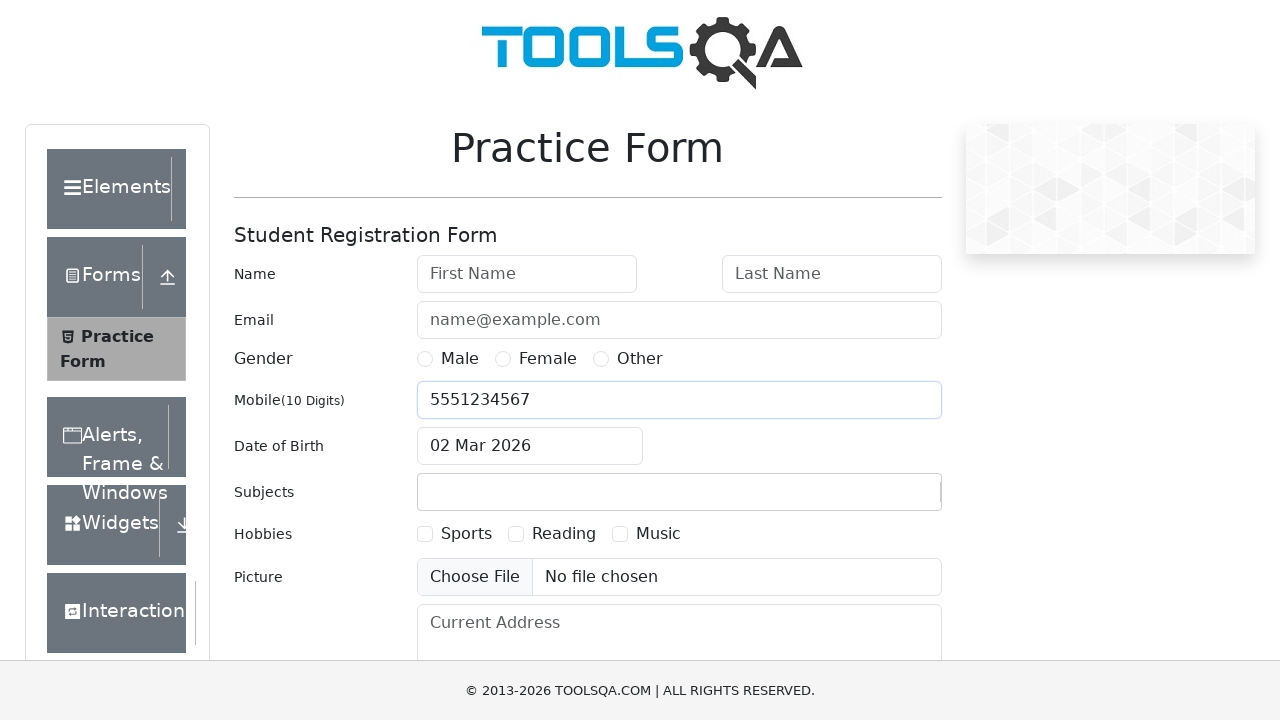

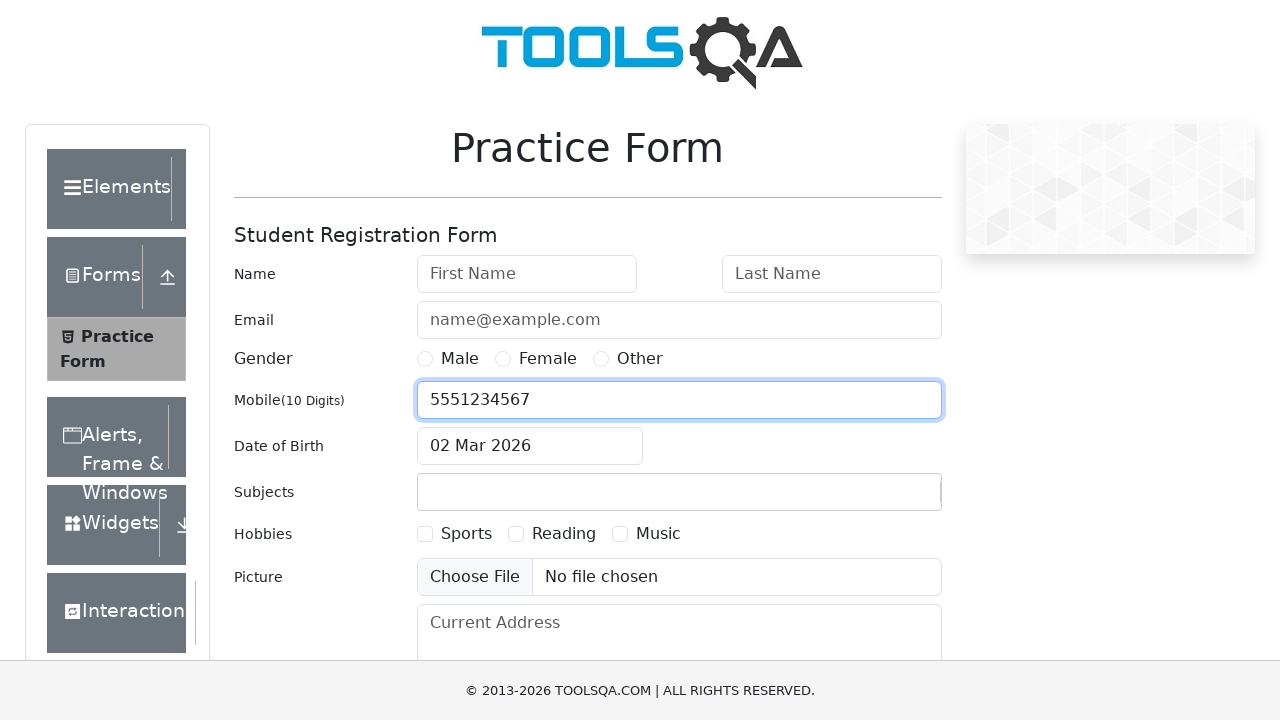